Tests the table sorting functionality by clicking the "Veg/fruit name" column header and verifying that the vegetable/fruit names are sorted alphabetically in the browser.

Starting URL: https://rahulshettyacademy.com/seleniumPractise/#/offers

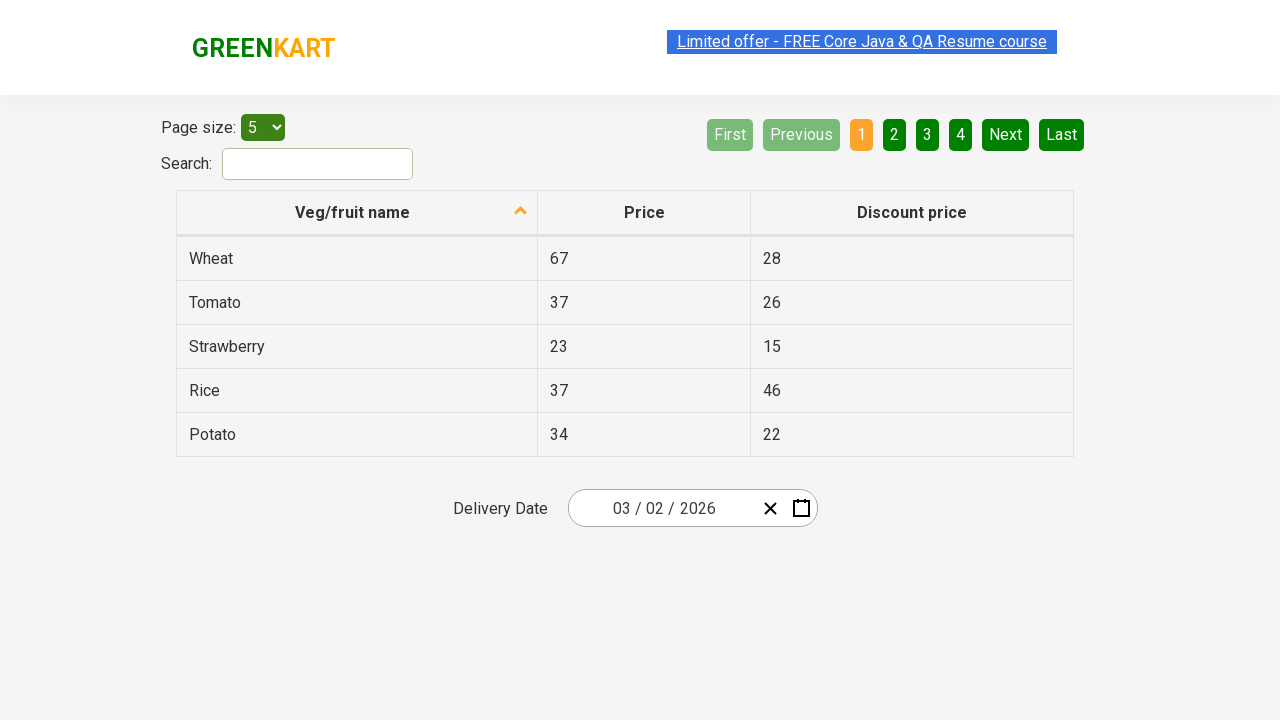

Navigated to the offers page at https://rahulshettyacademy.com/seleniumPractise/#/offers
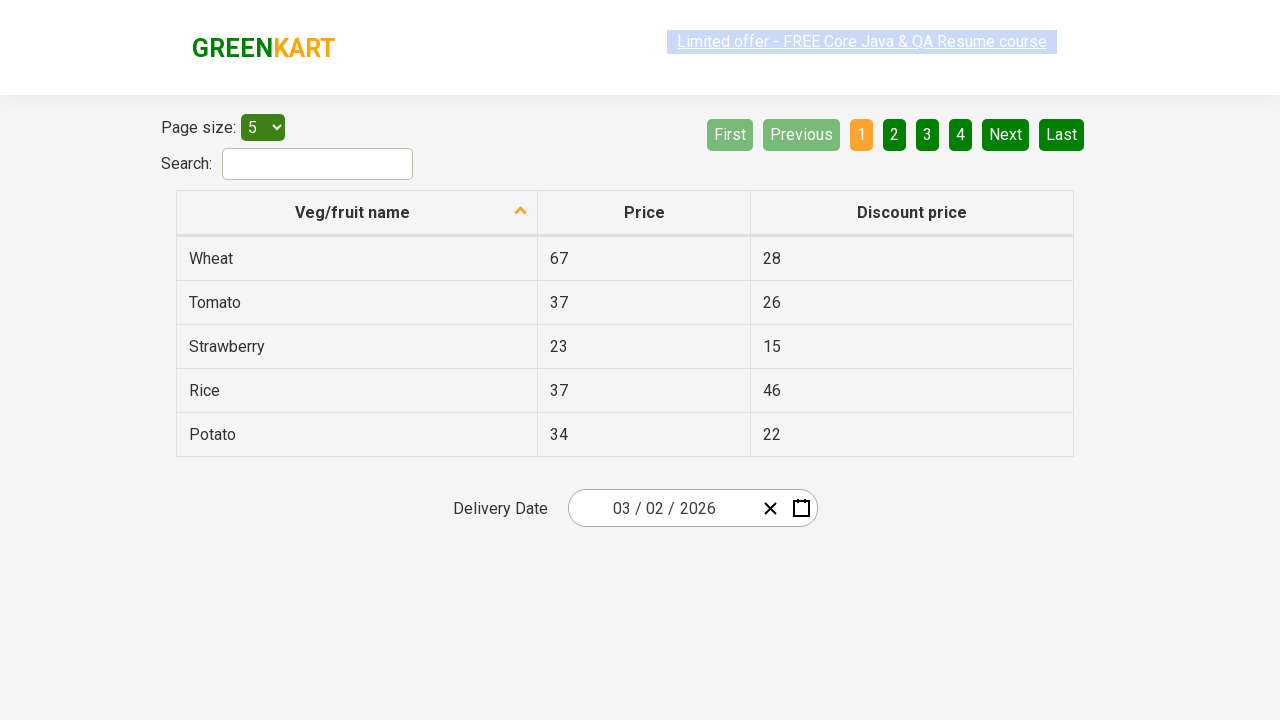

Waited for 'Veg/fruit name' column header to load
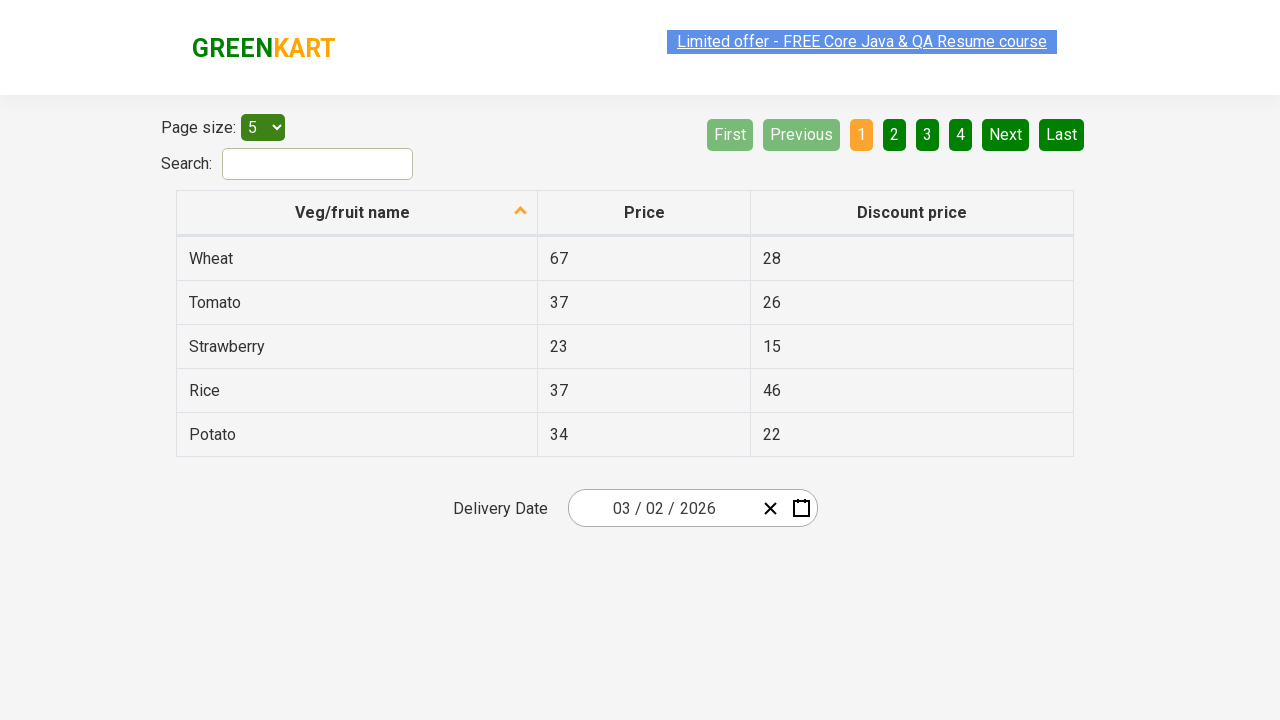

Clicked 'Veg/fruit name' column header to sort alphabetically at (353, 212) on xpath=//span[text()='Veg/fruit name']
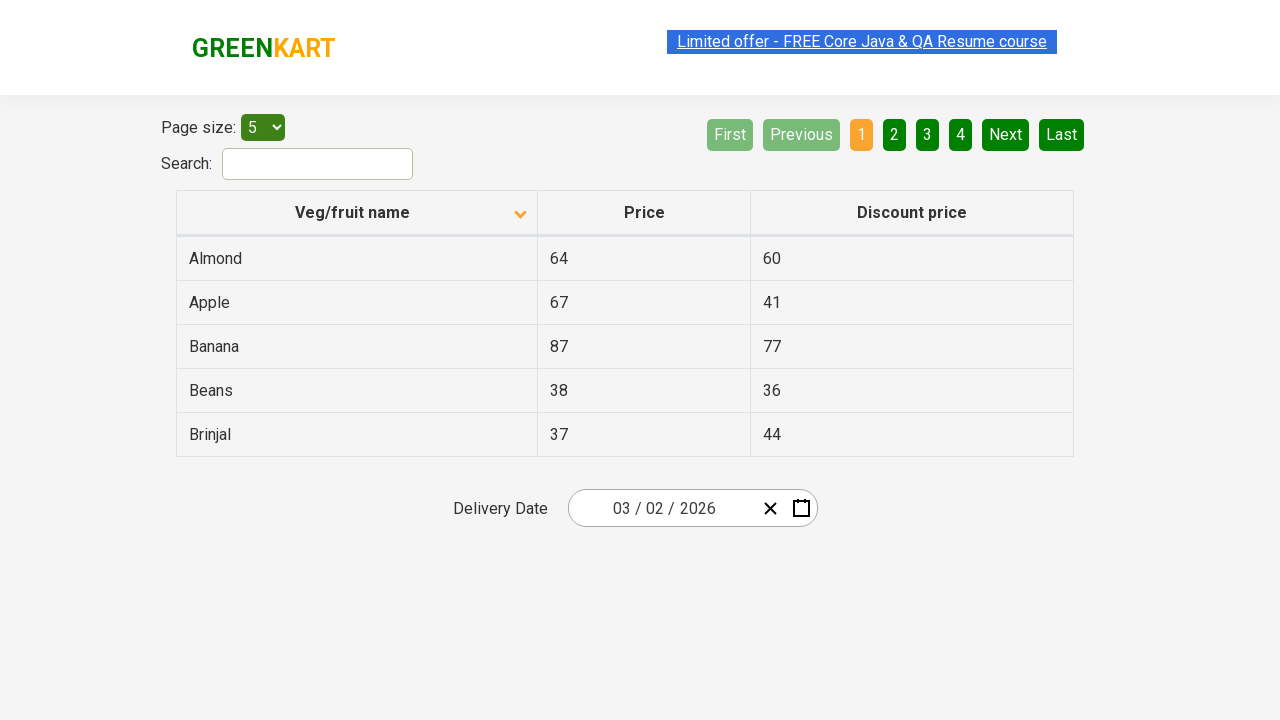

Waited for table rows to be present after sorting
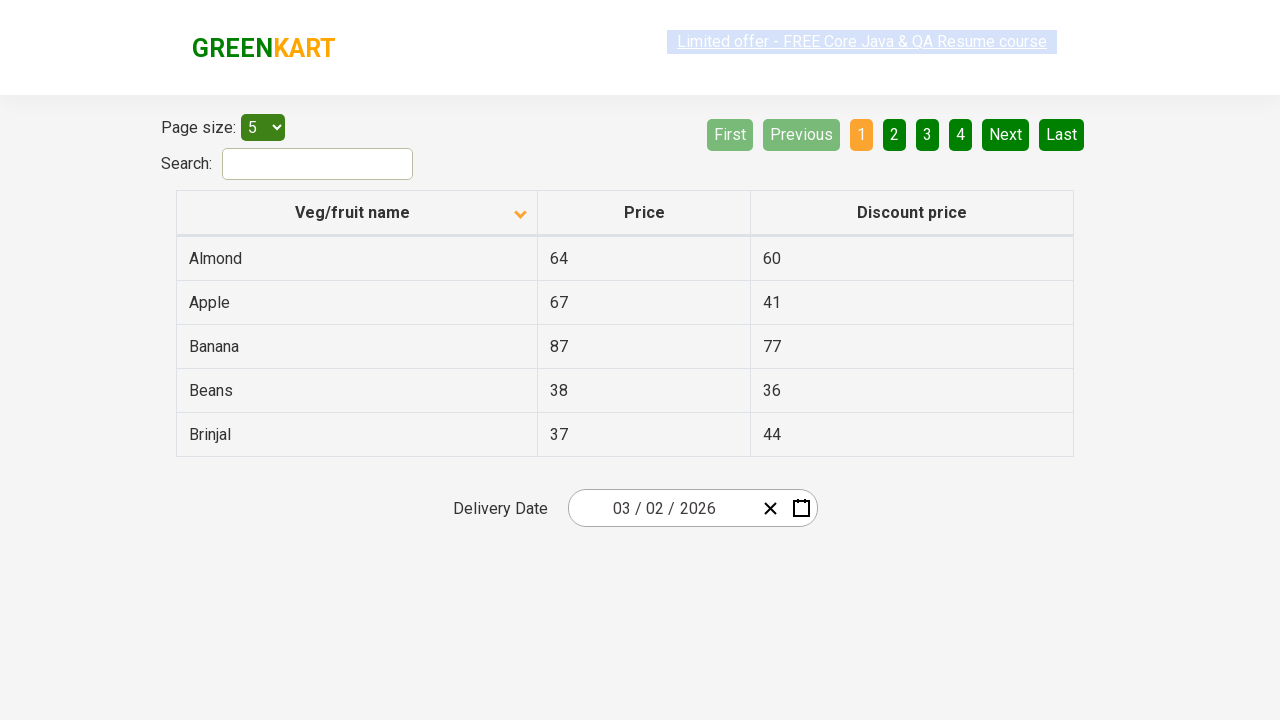

Retrieved all vegetable/fruit names from the first column
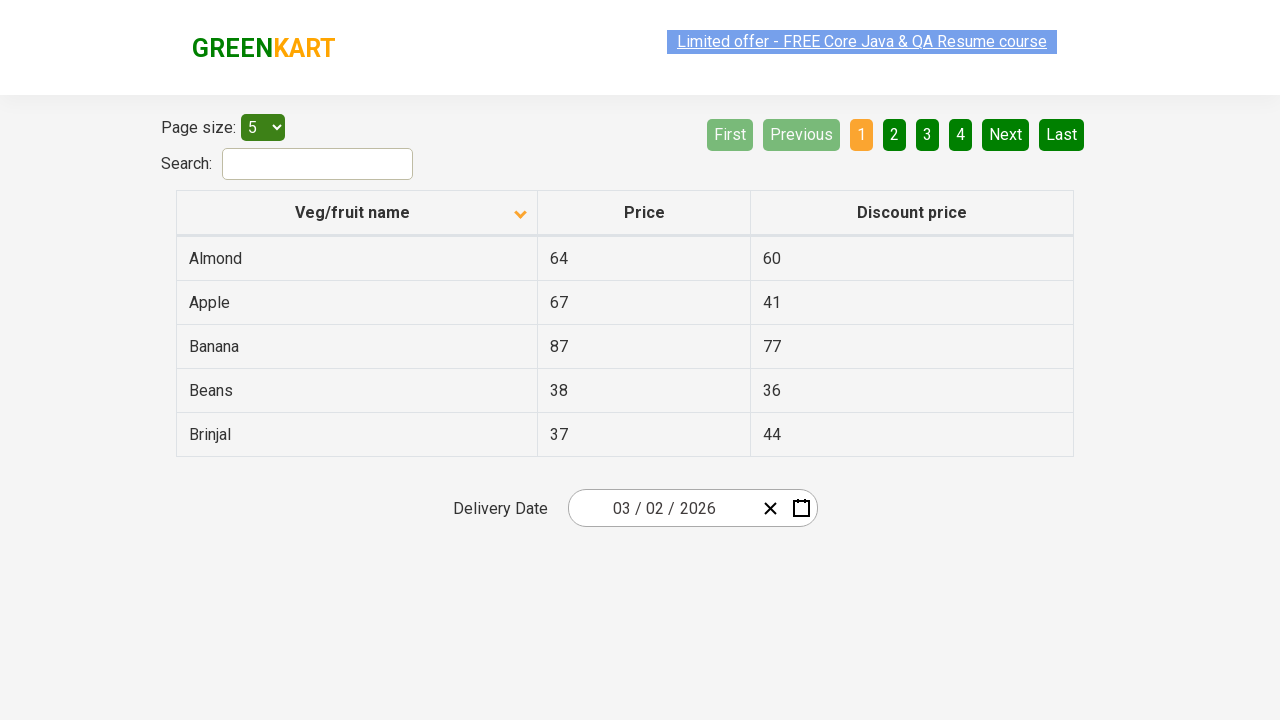

Extracted text content from 5 vegetable/fruit entries
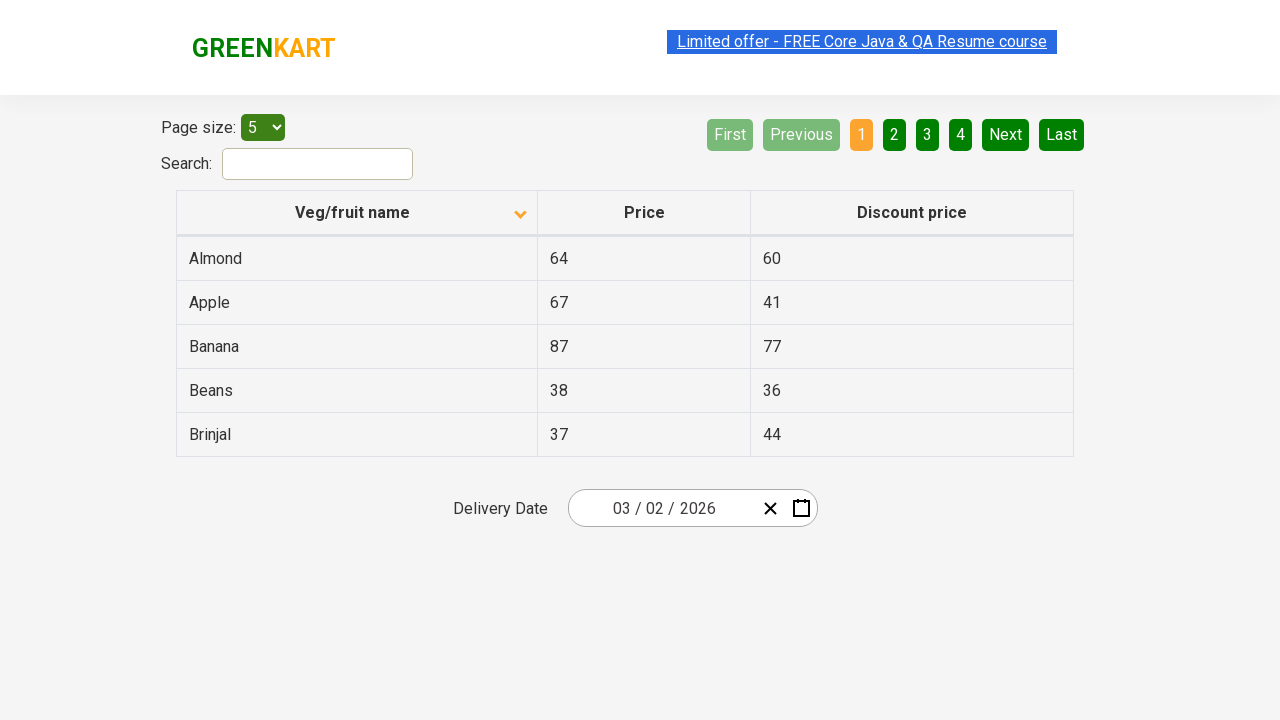

Verified that the table is sorted alphabetically by vegetable/fruit name
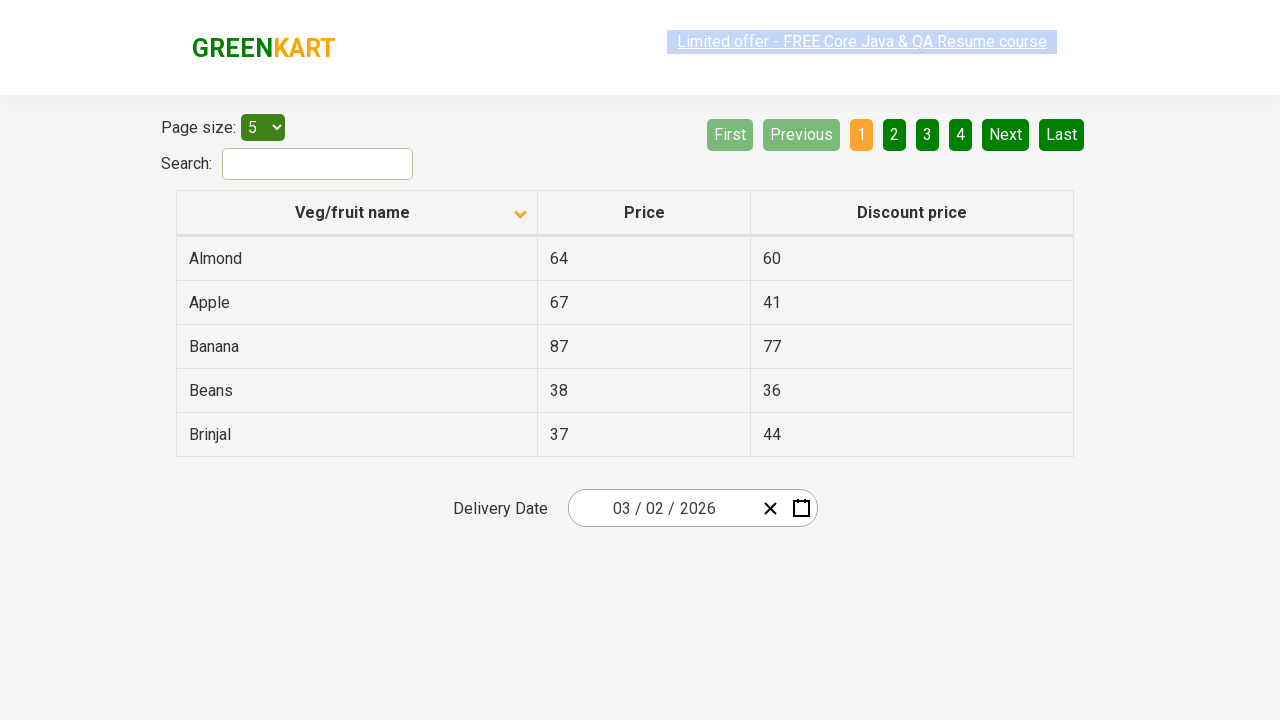

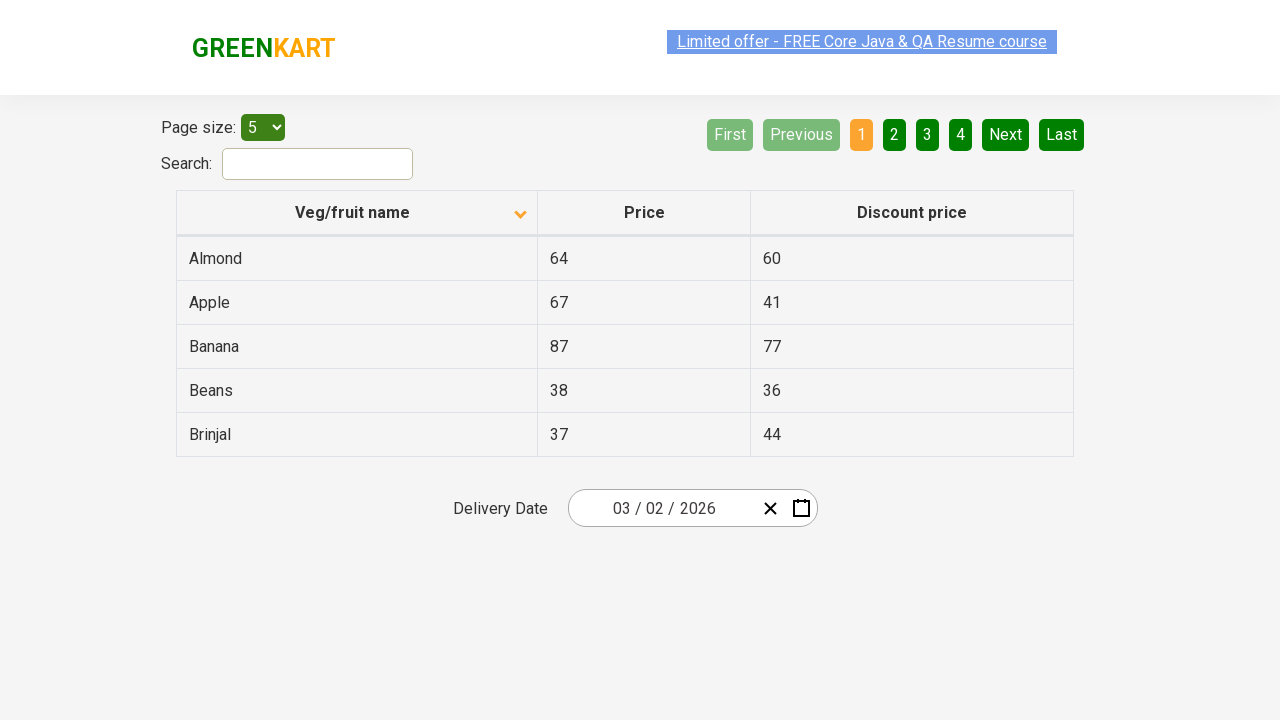